Tests that clicking the Due column header sorts the table data in ascending order by verifying each due value is less than or equal to the next value.

Starting URL: http://the-internet.herokuapp.com/tables

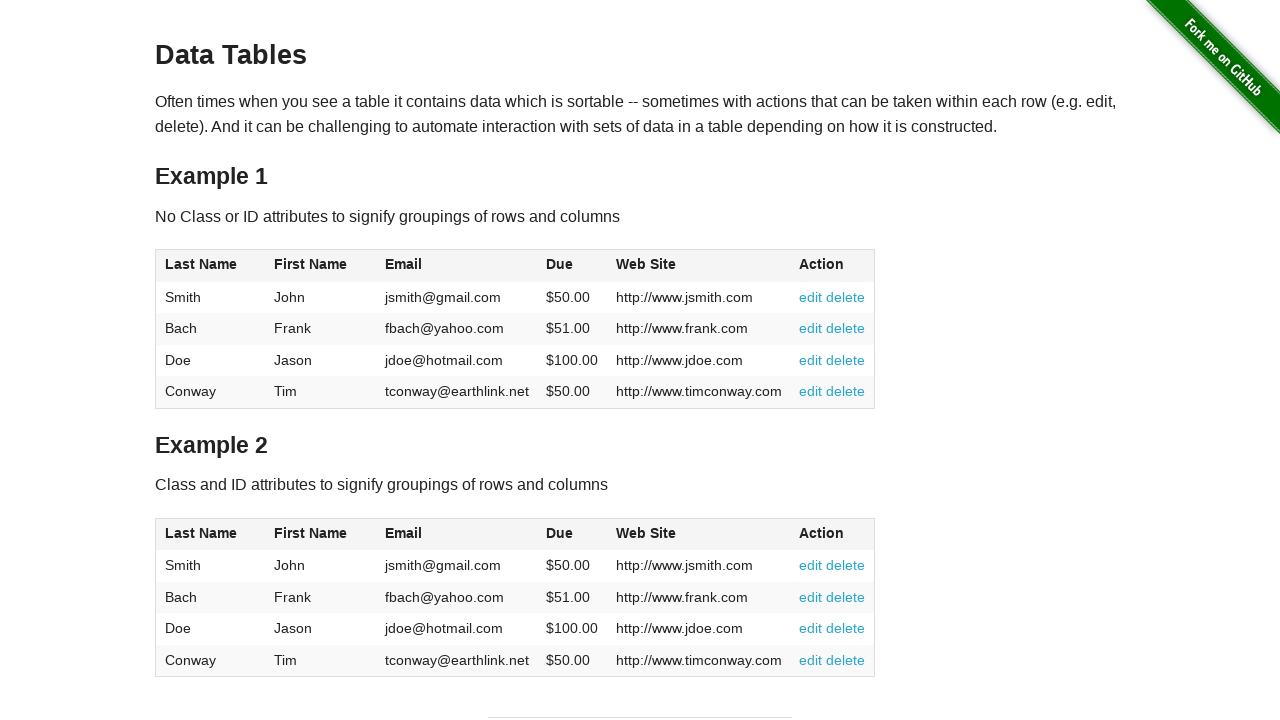

Clicked the Due column header to sort ascending at (572, 266) on #table1 thead tr th:nth-of-type(4)
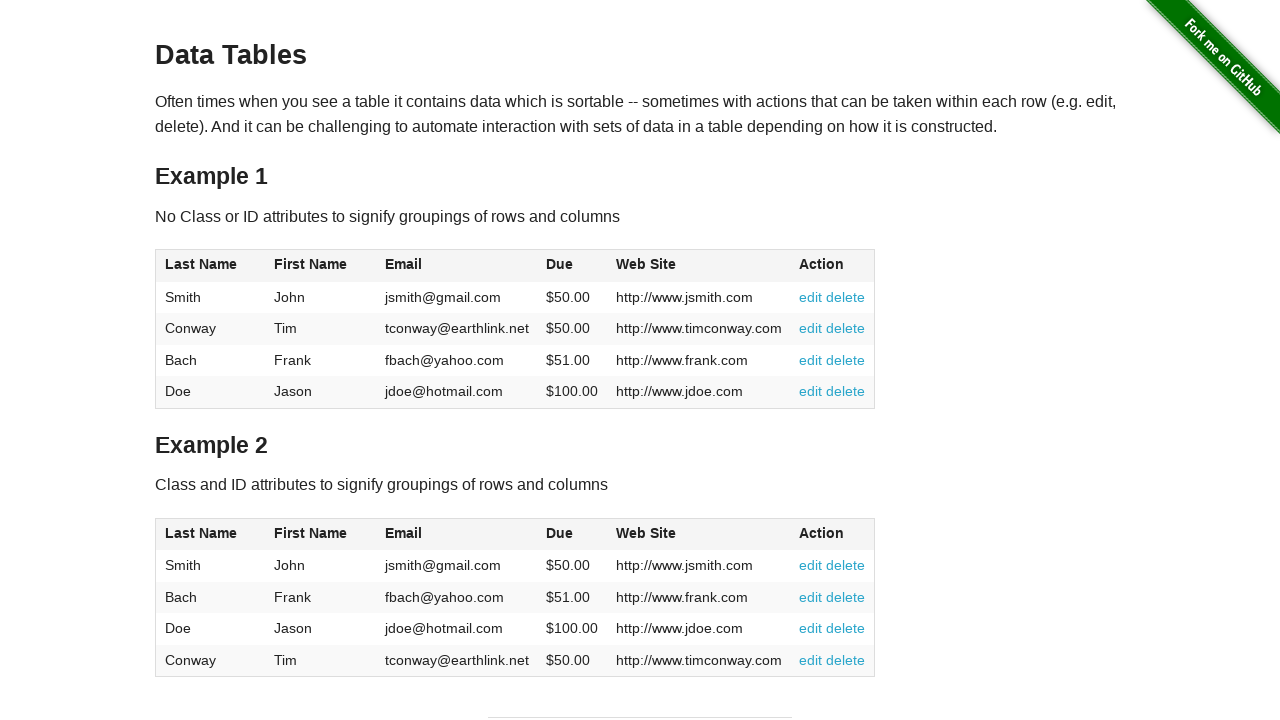

Table data loaded and Due column cells are present
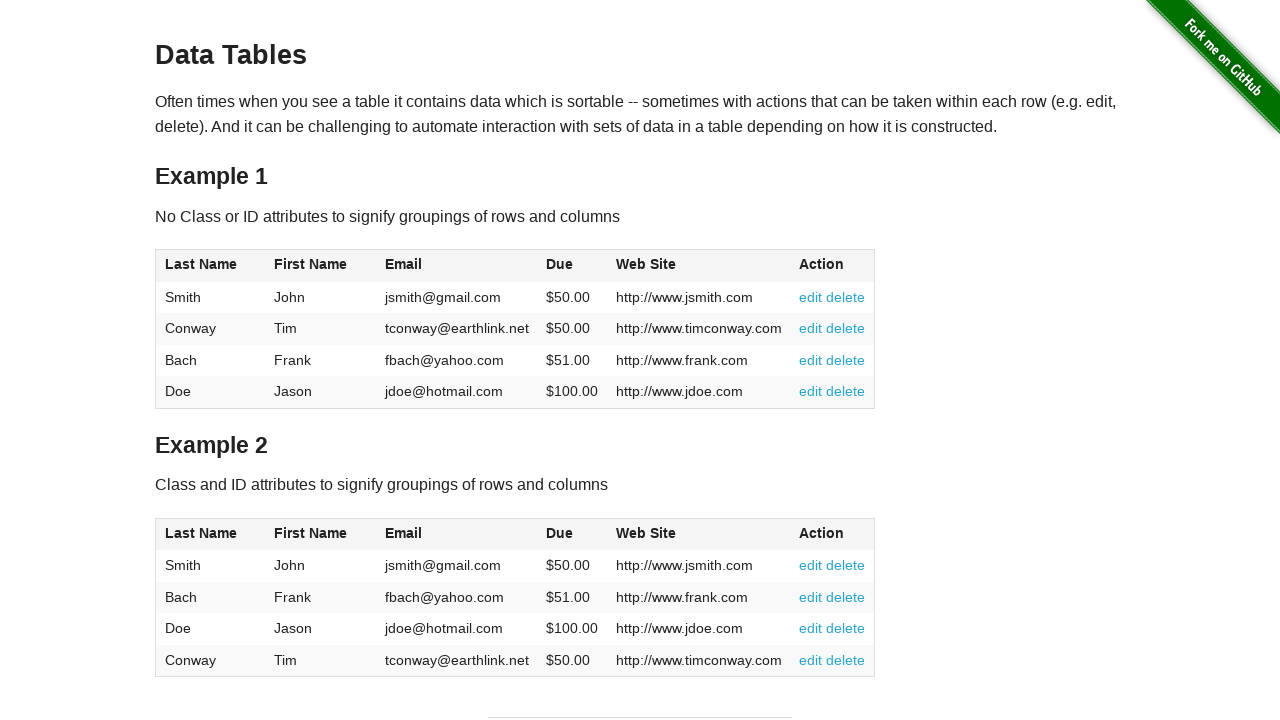

Retrieved all Due column values from table
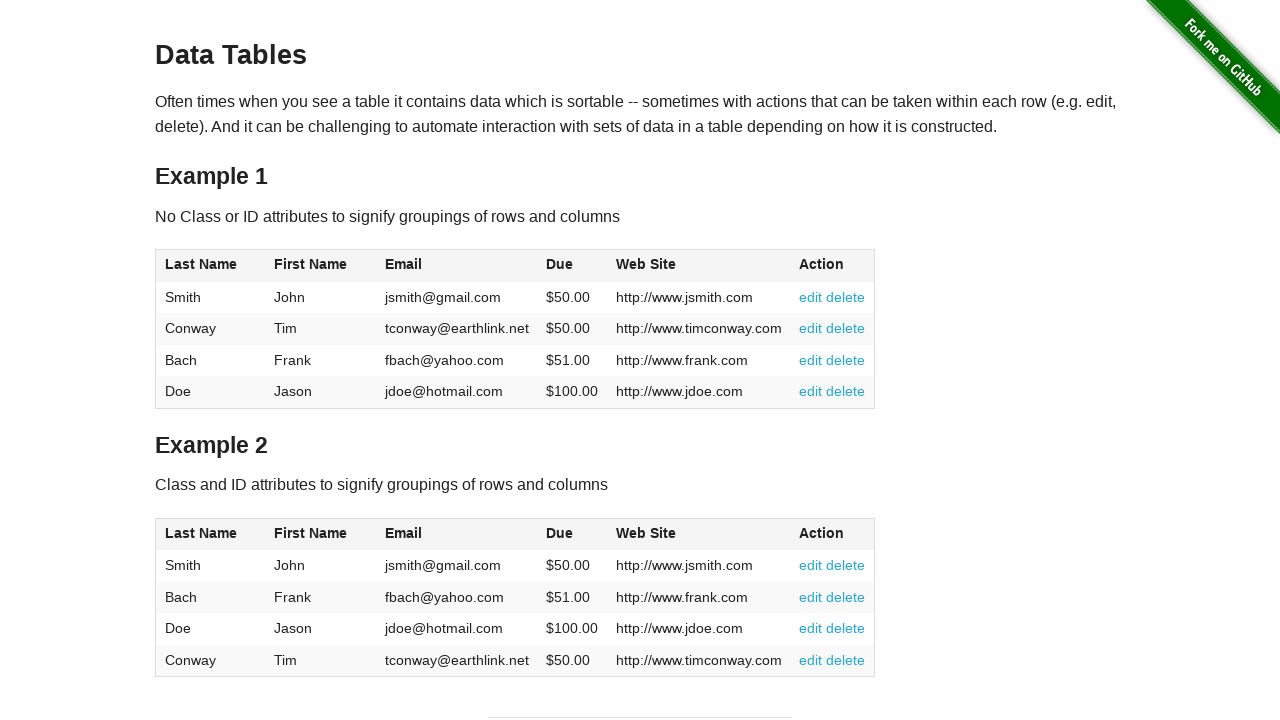

Parsed 4 due values and converted to floats
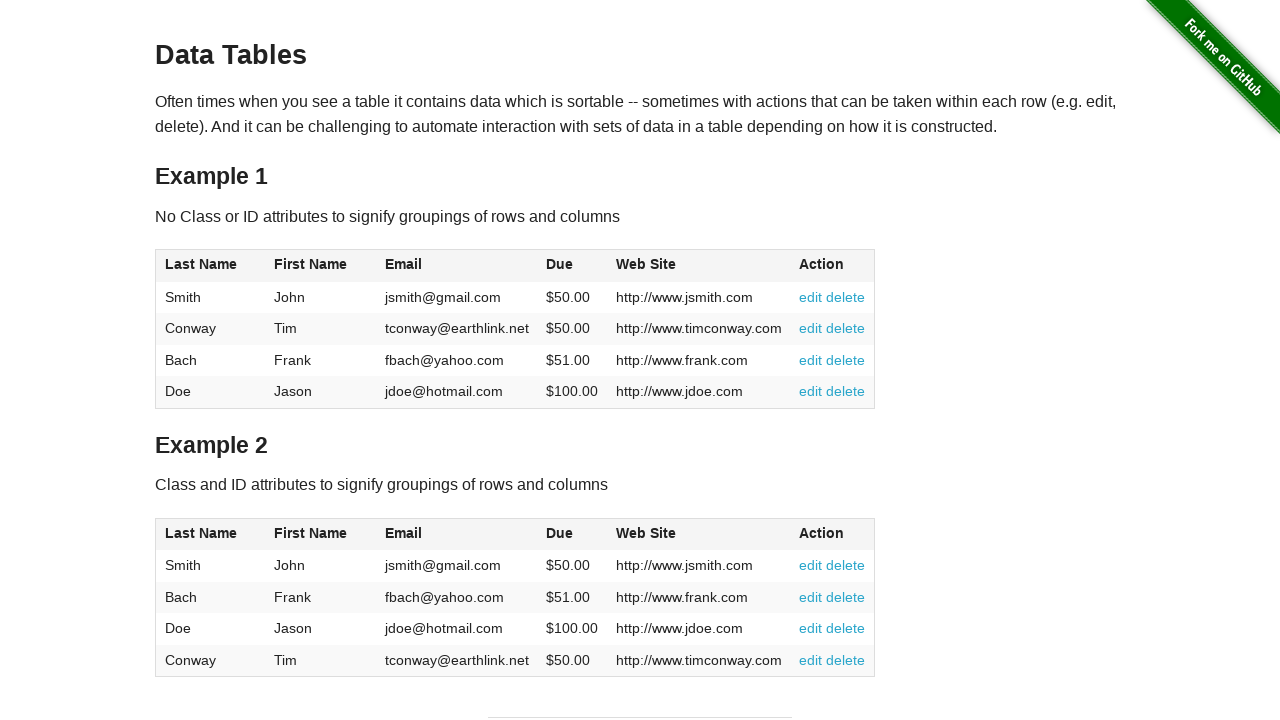

Verified all 4 due values are sorted in ascending order
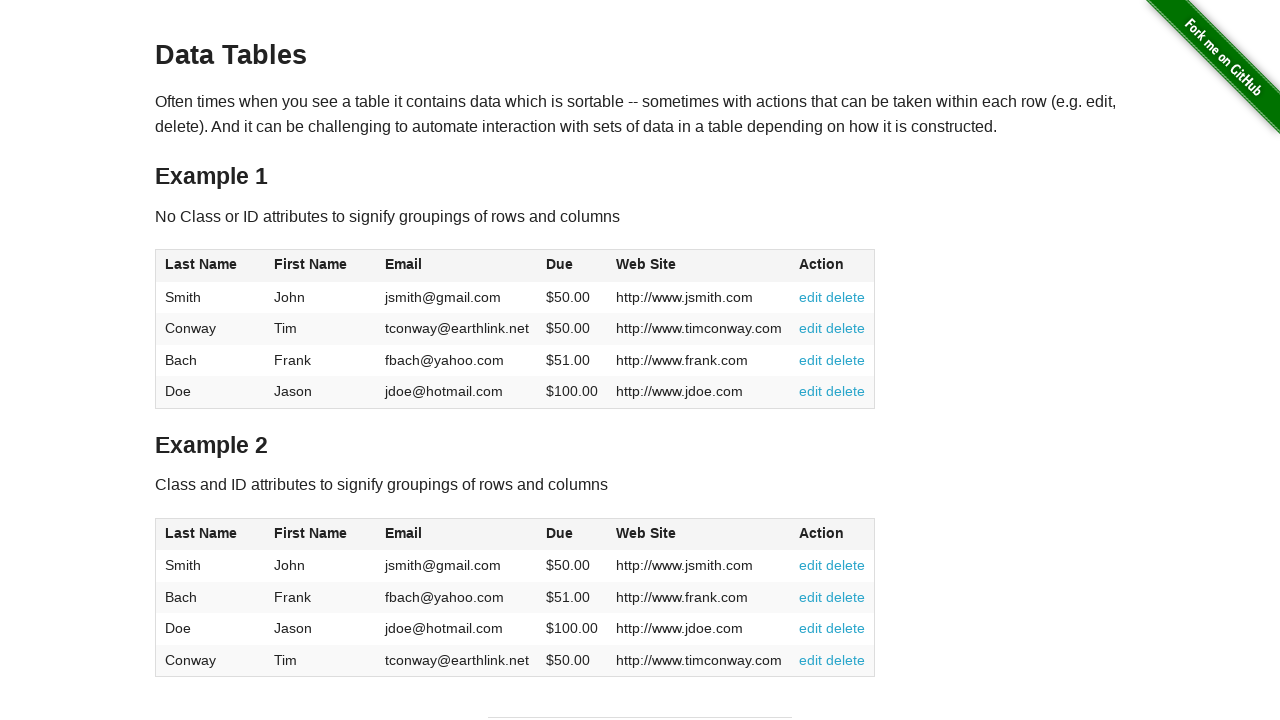

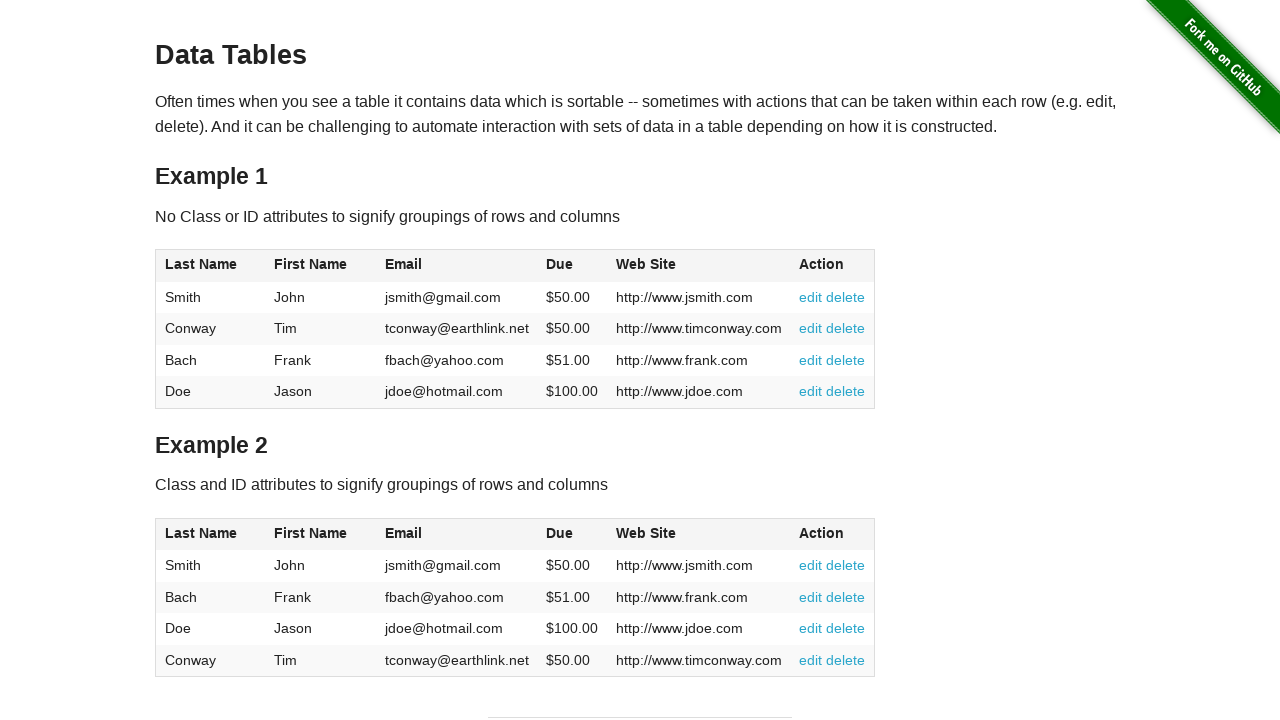